Verifies that the select dropdown element is enabled

Starting URL: https://demoqa.com/select-menu

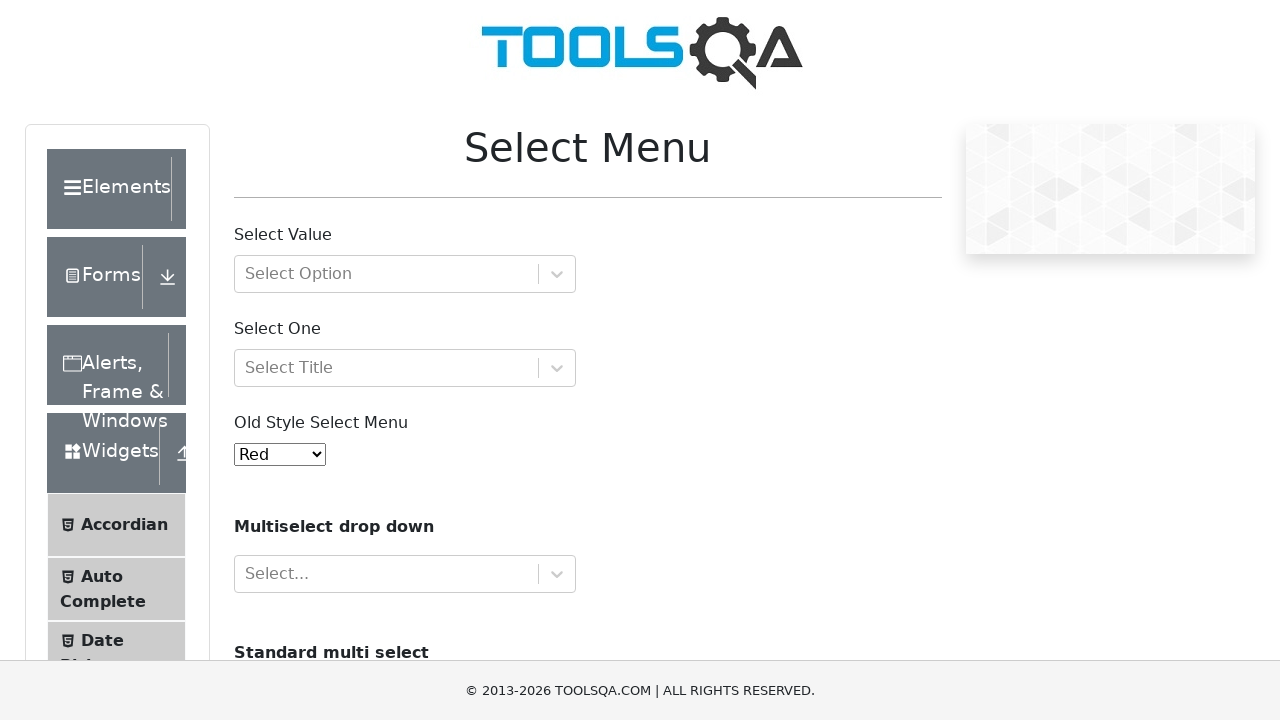

Navigated to select menu demo page
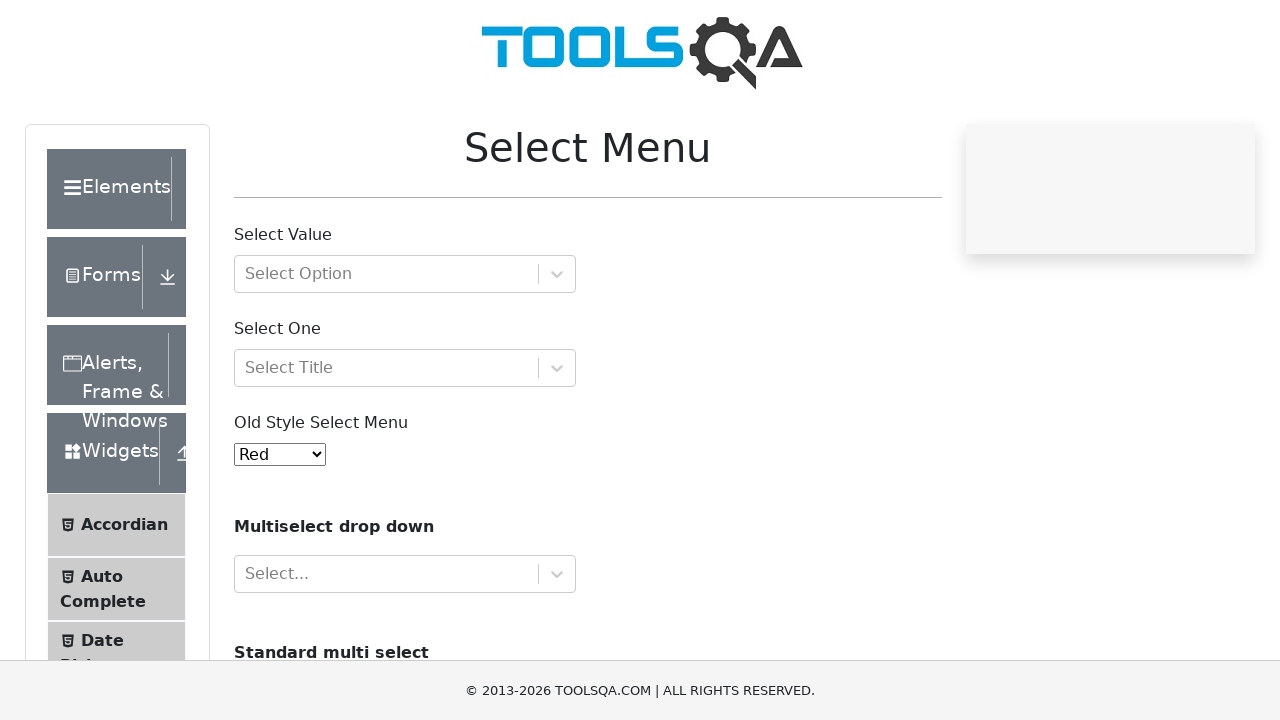

Select dropdown element loaded and attached to DOM
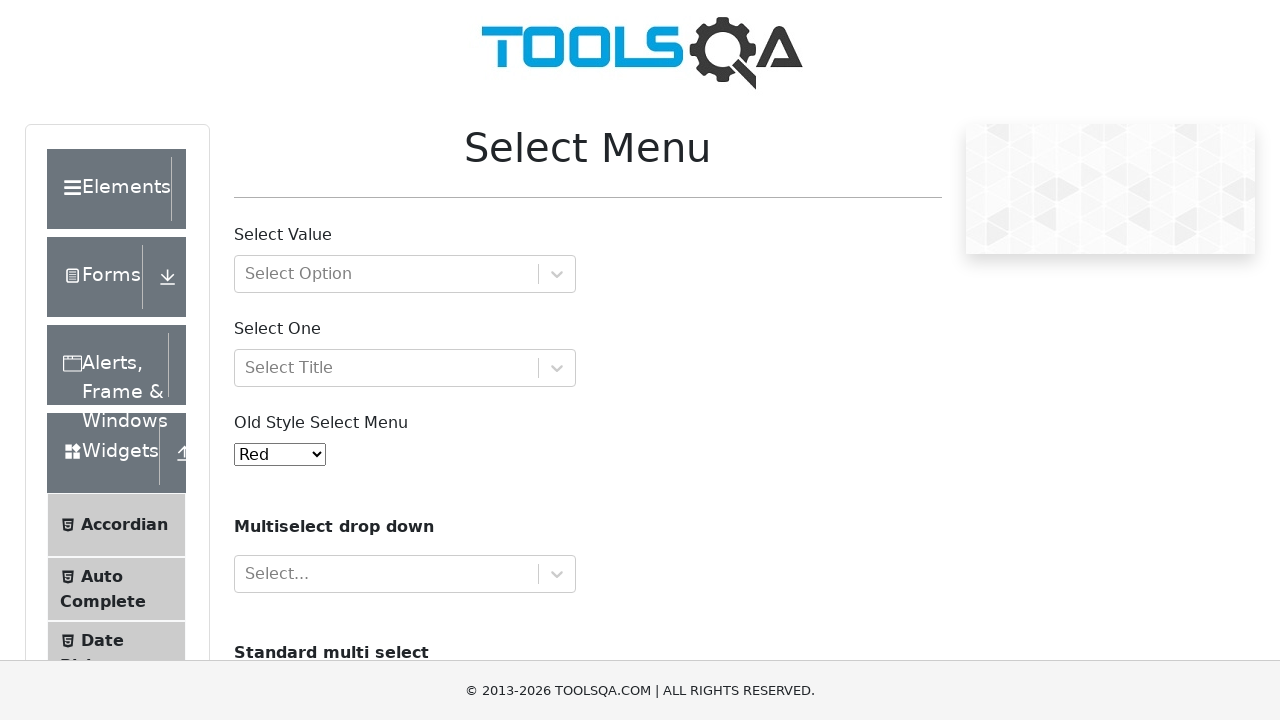

Checked if select dropdown is enabled
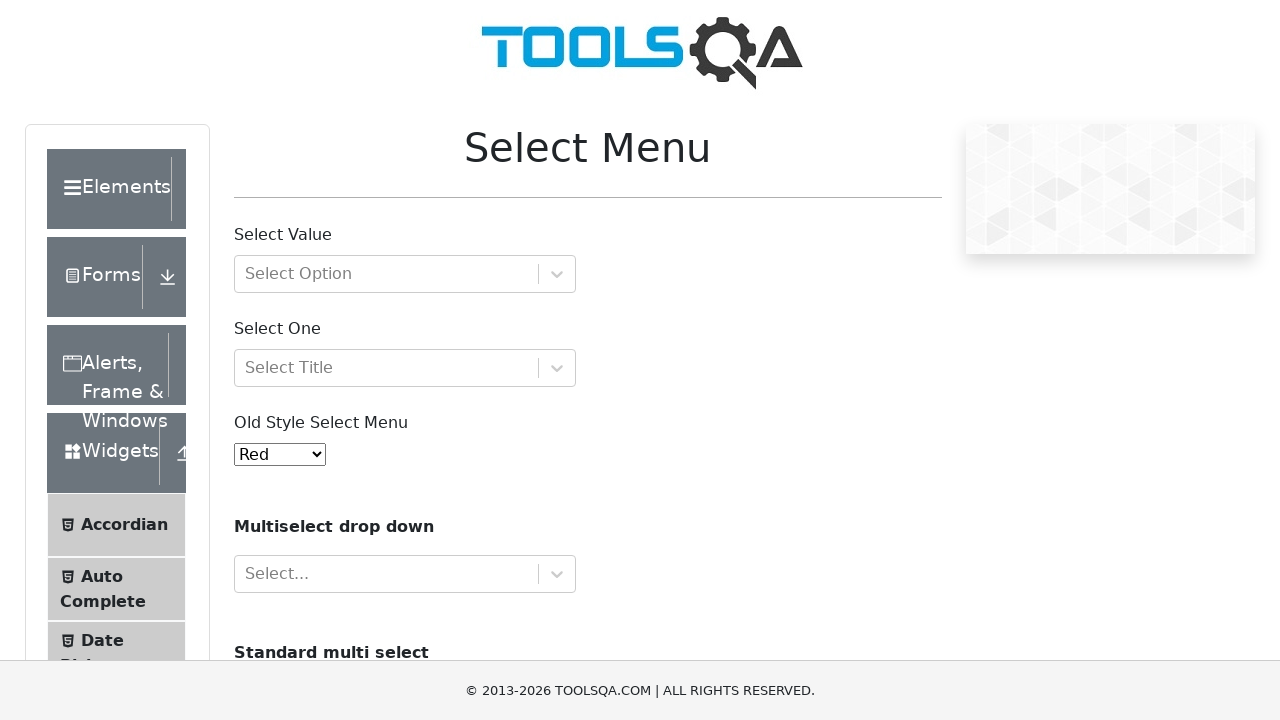

Assertion passed: select dropdown is enabled
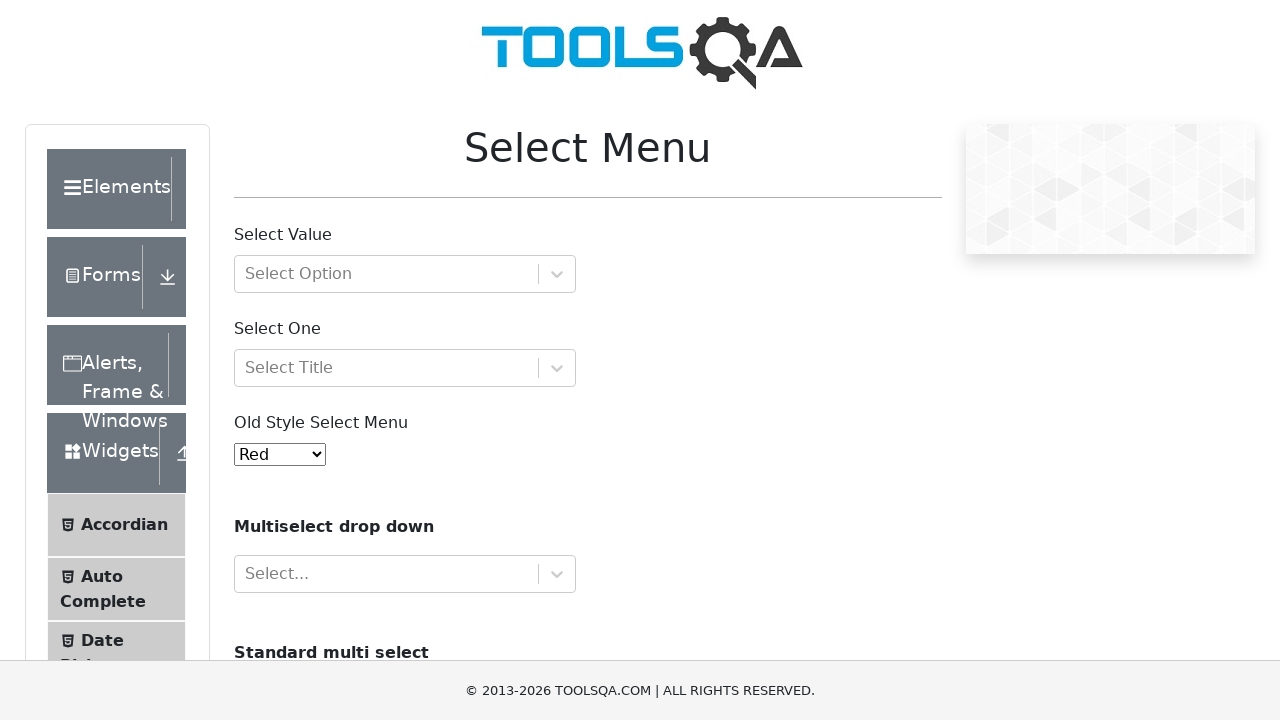

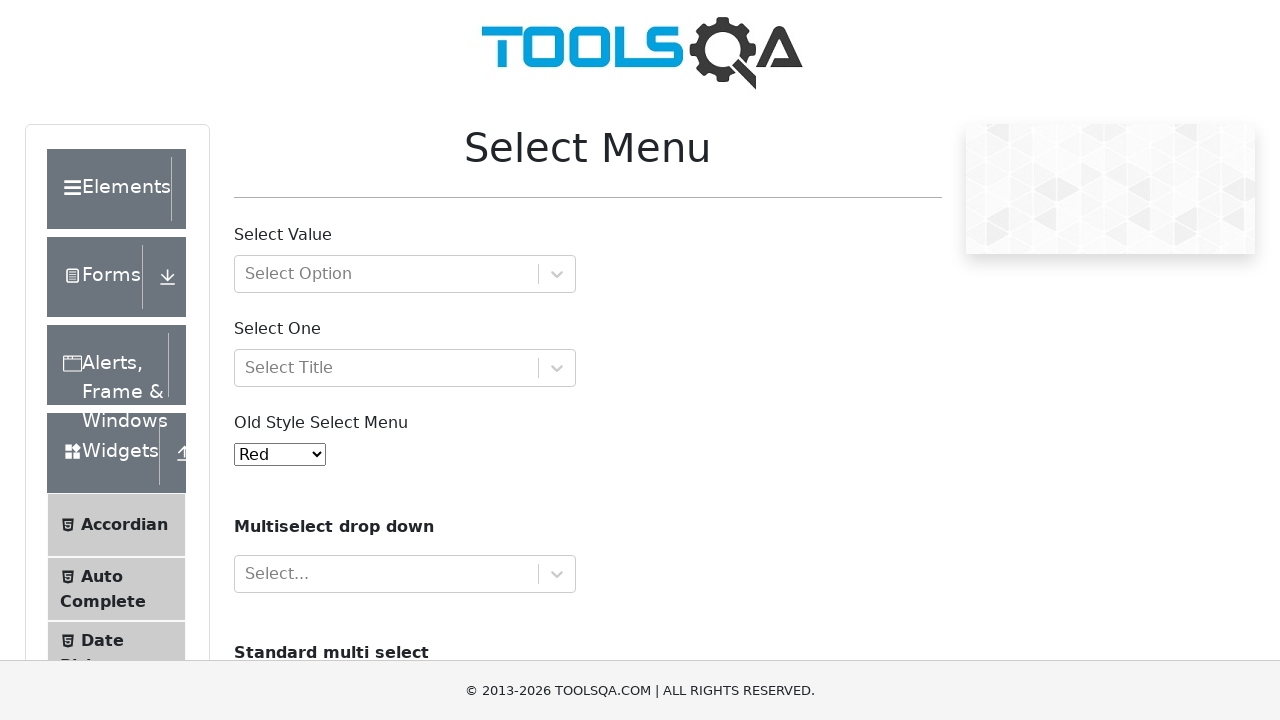